Navigates to the Nepal Statistics Office website using Firefox browser and verifies the page loads.

Starting URL: https://nsonepal.gov.np/

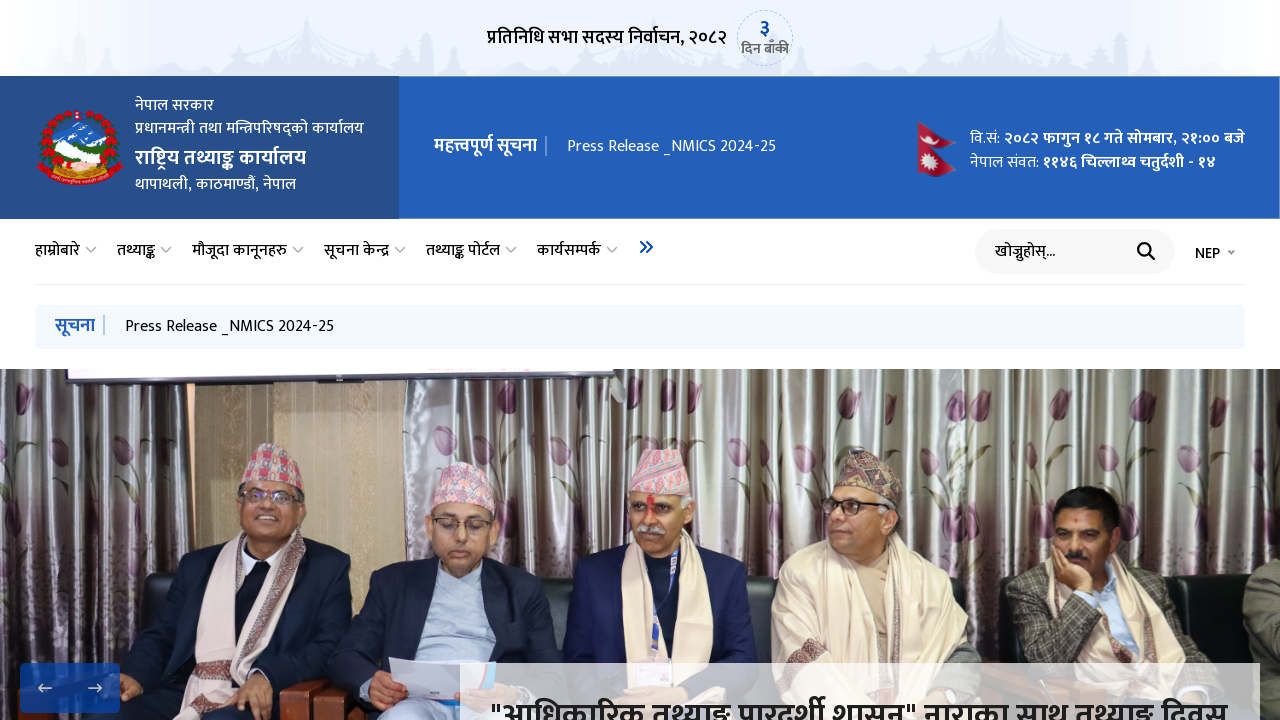

Waited for page to reach domcontentloaded state
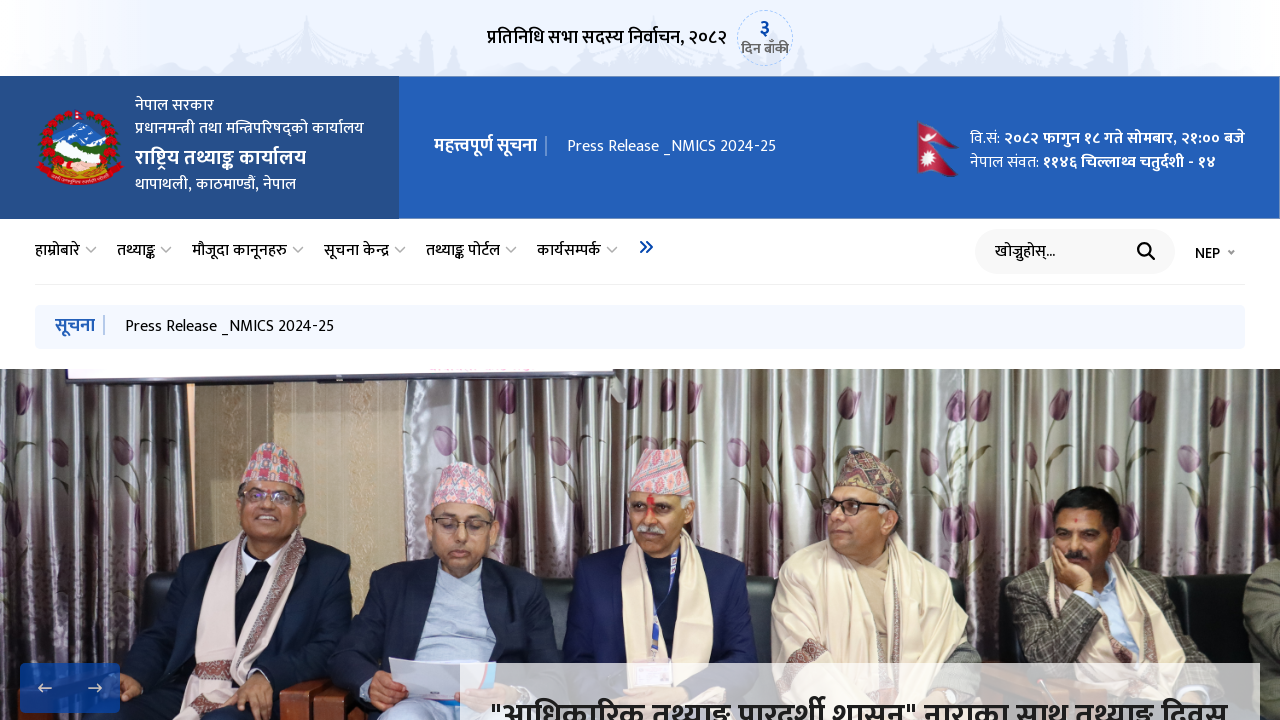

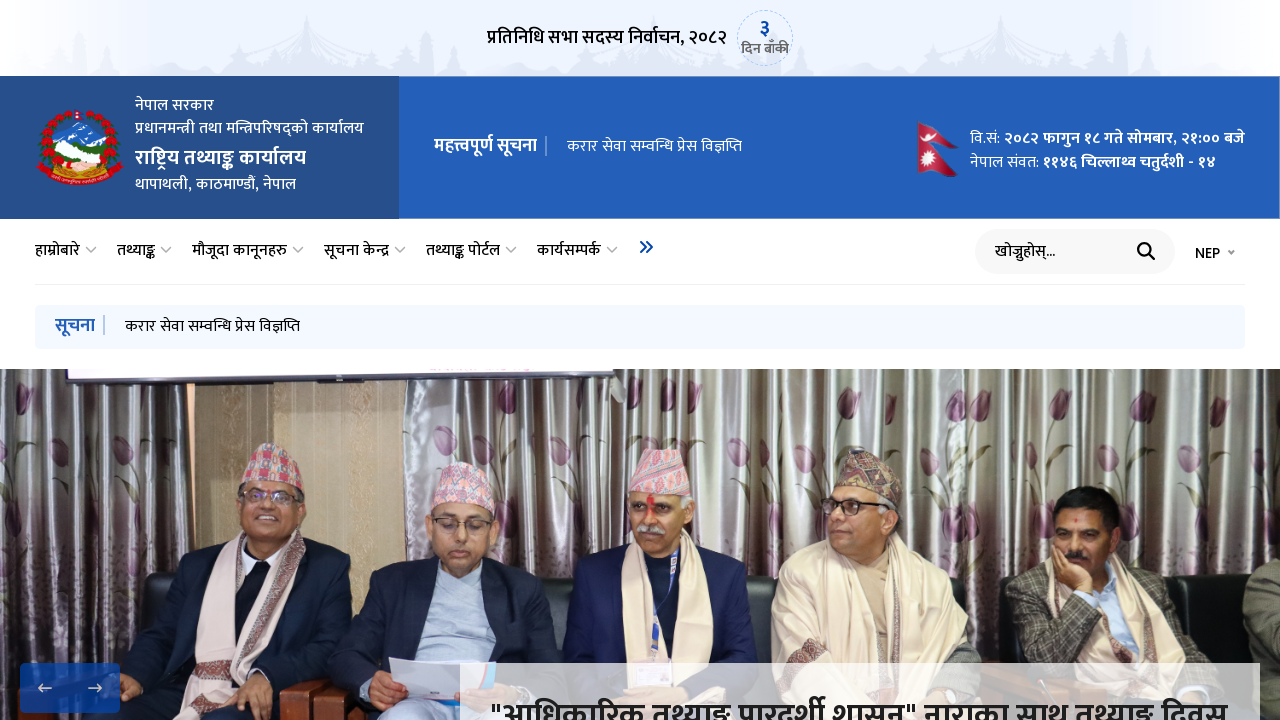